Tests price range slider functionality by dragging the minimum slider to the right and the maximum slider to the left to adjust the price range.

Starting URL: https://www.jqueryscript.net/demo/Price-Range-Slider-jQuery-UI/

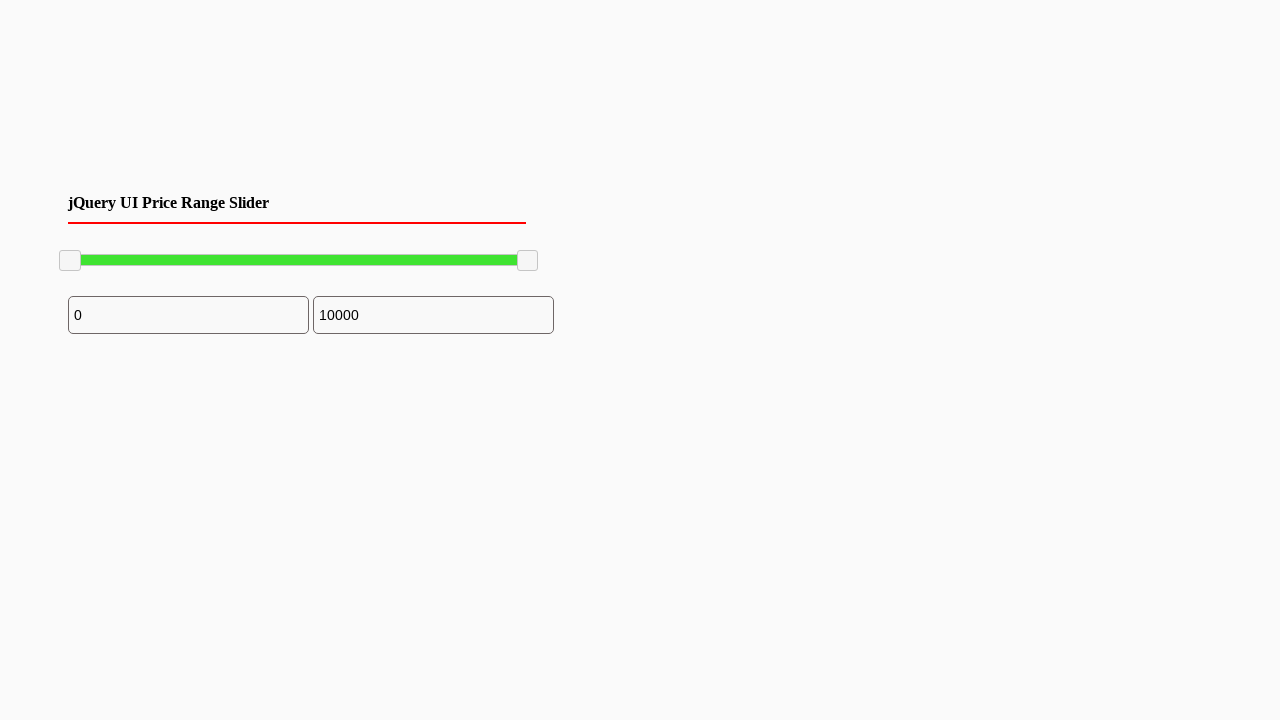

Located the minimum slider handle
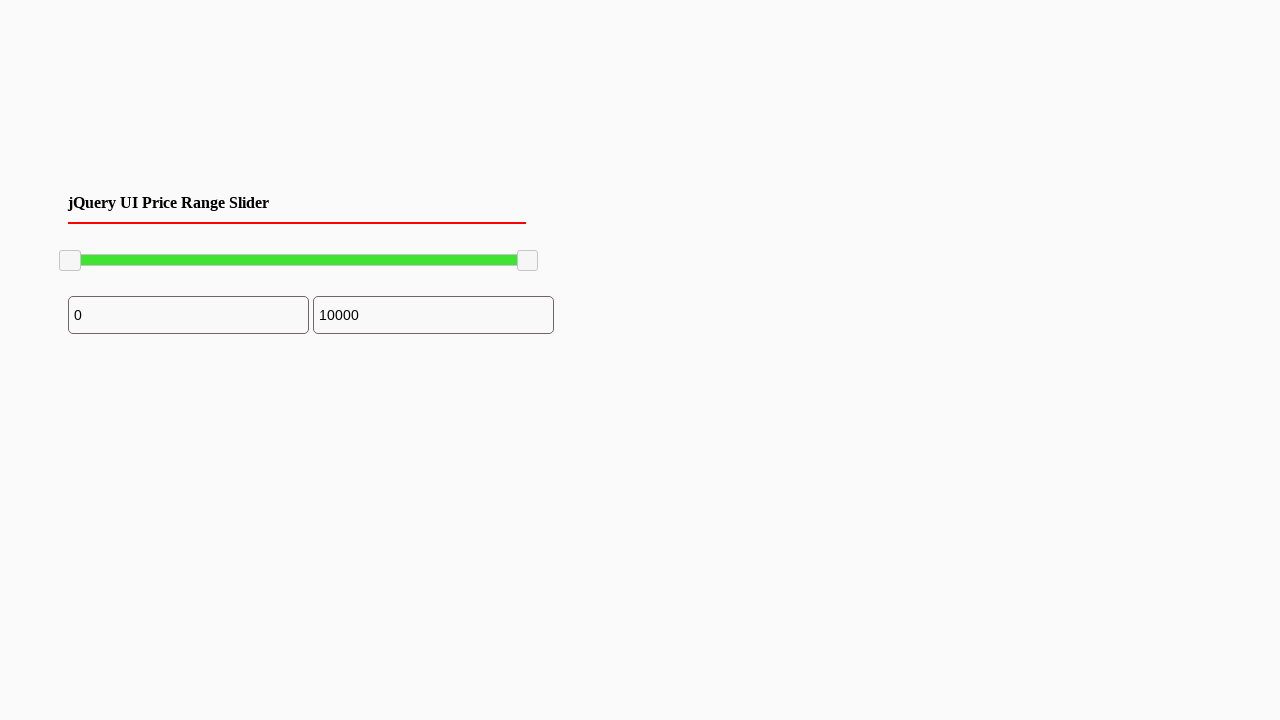

Minimum slider became visible
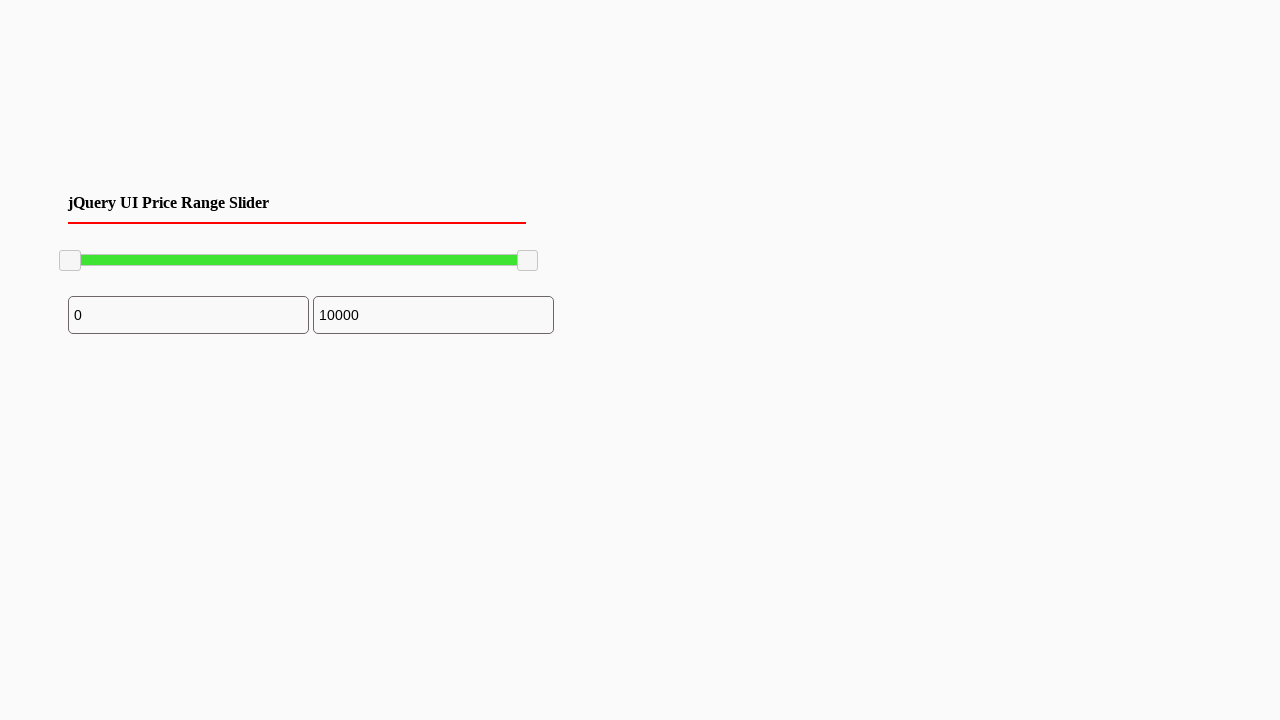

Retrieved bounding box of minimum slider
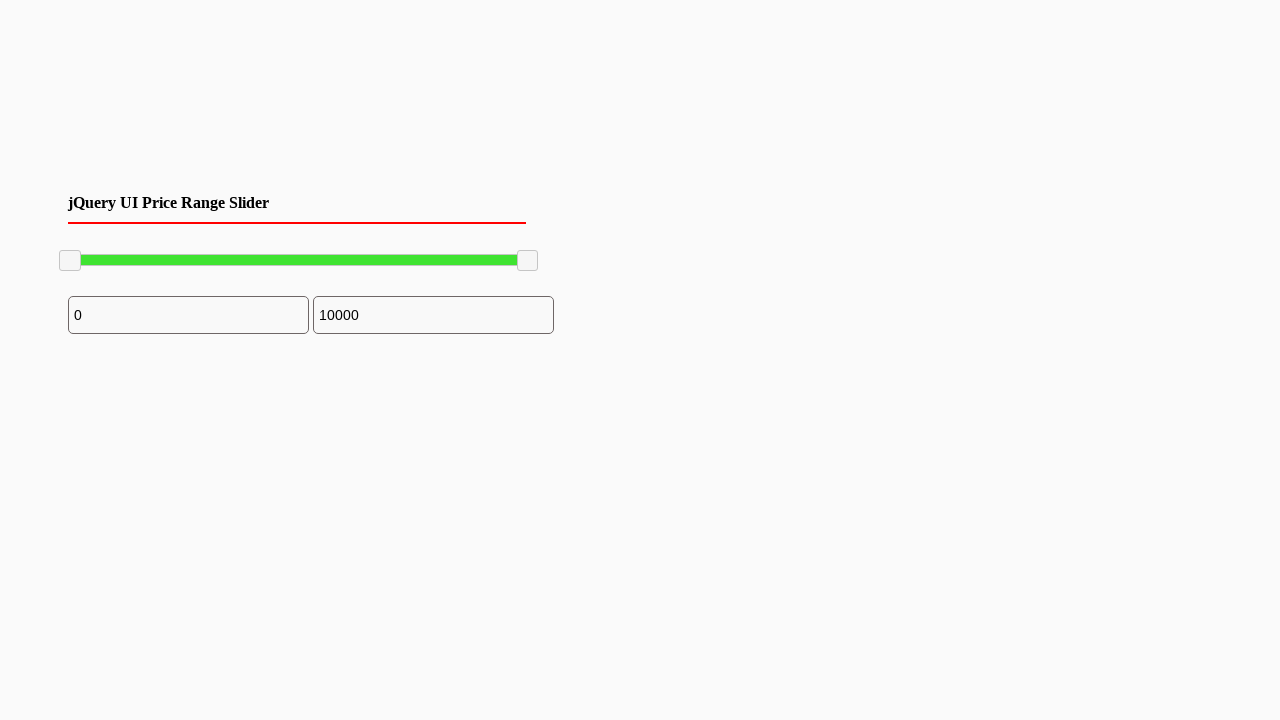

Moved mouse to minimum slider center at (70, 261)
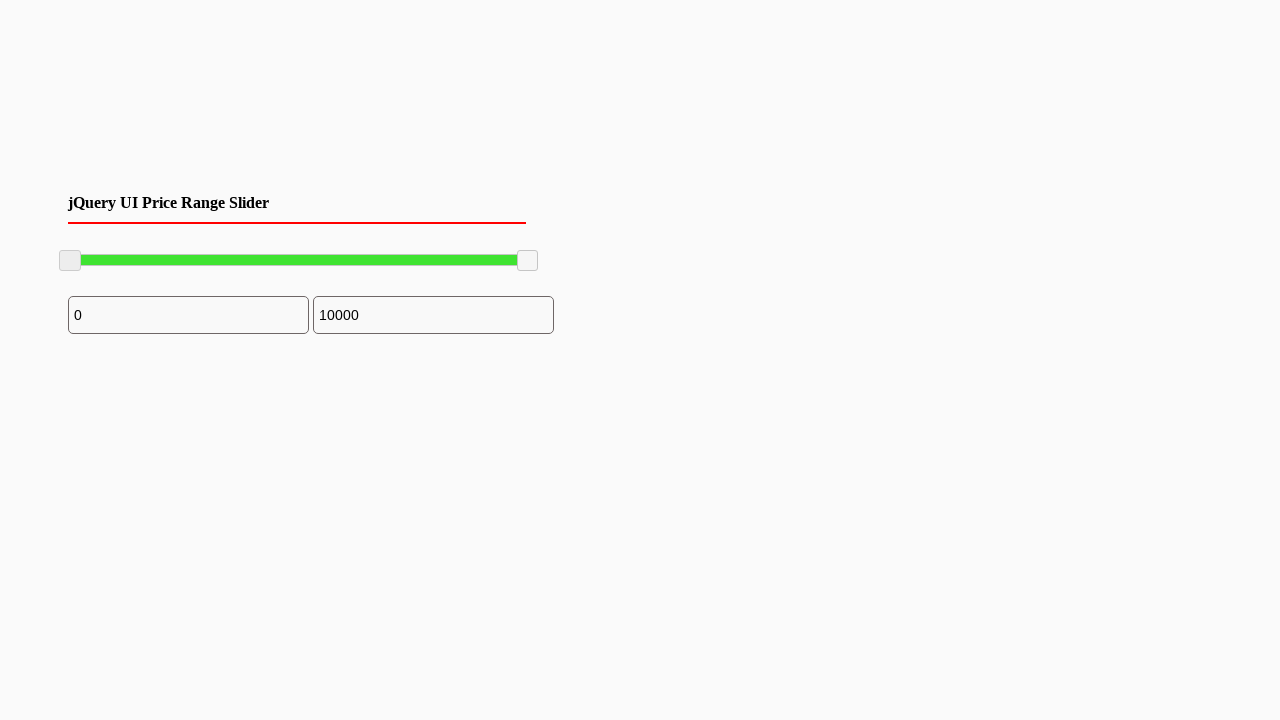

Pressed down mouse button on minimum slider at (70, 261)
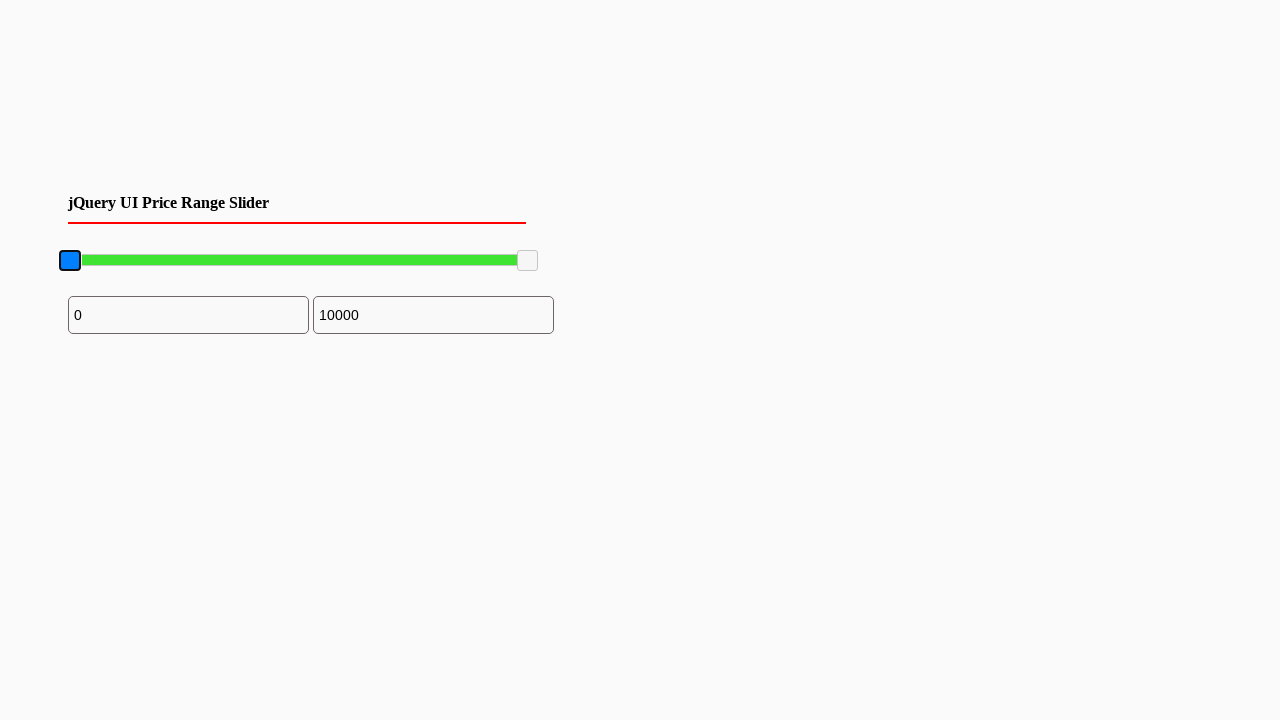

Dragged minimum slider to the right by 100 pixels at (170, 261)
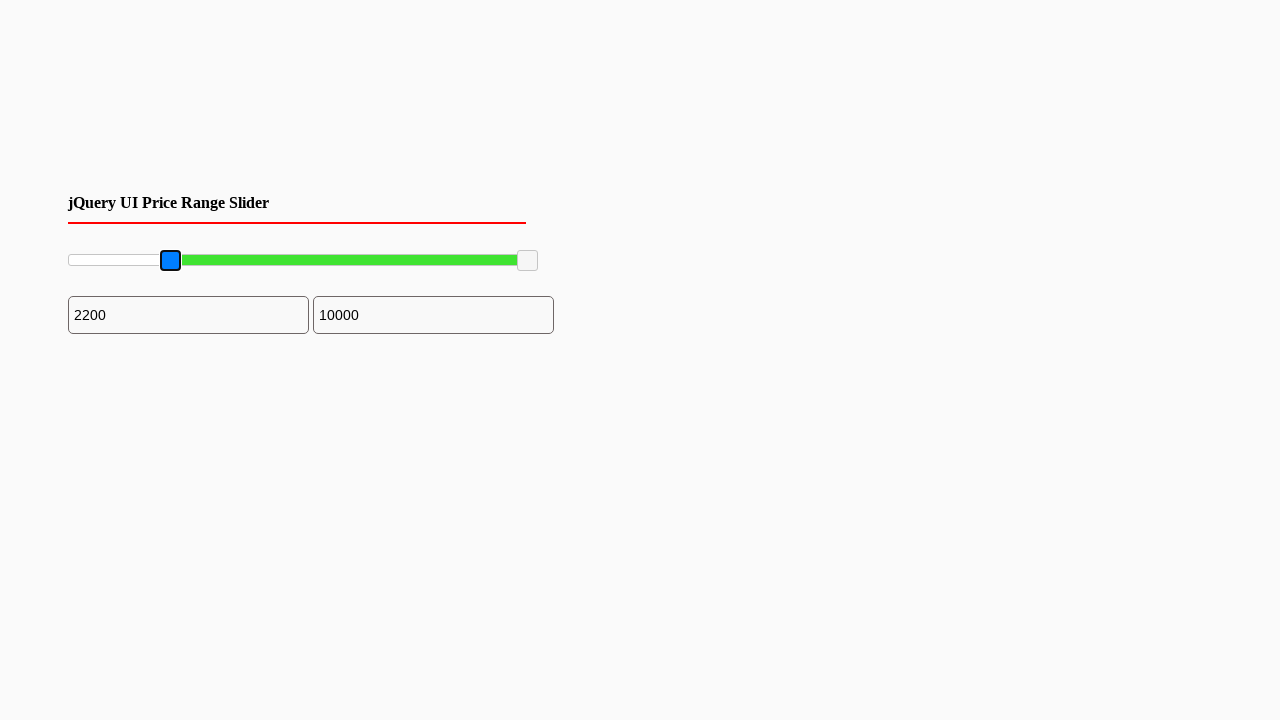

Released mouse button after dragging minimum slider at (170, 261)
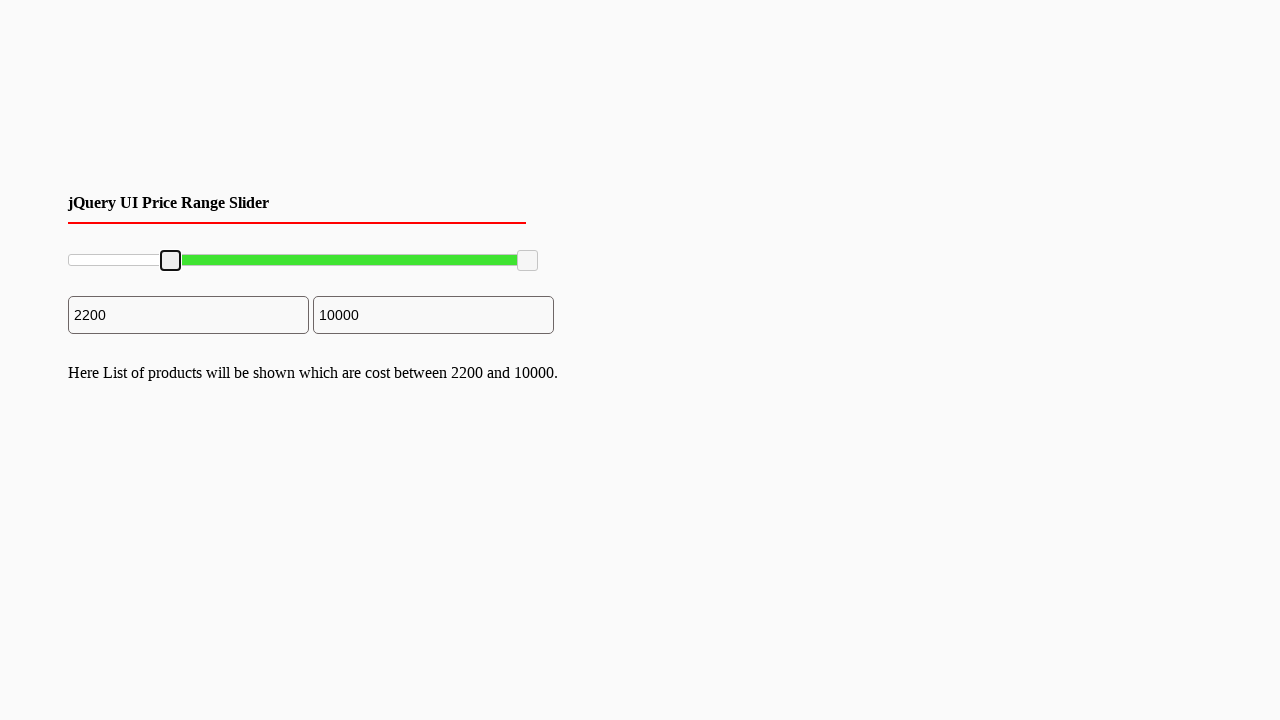

Located the maximum slider handle
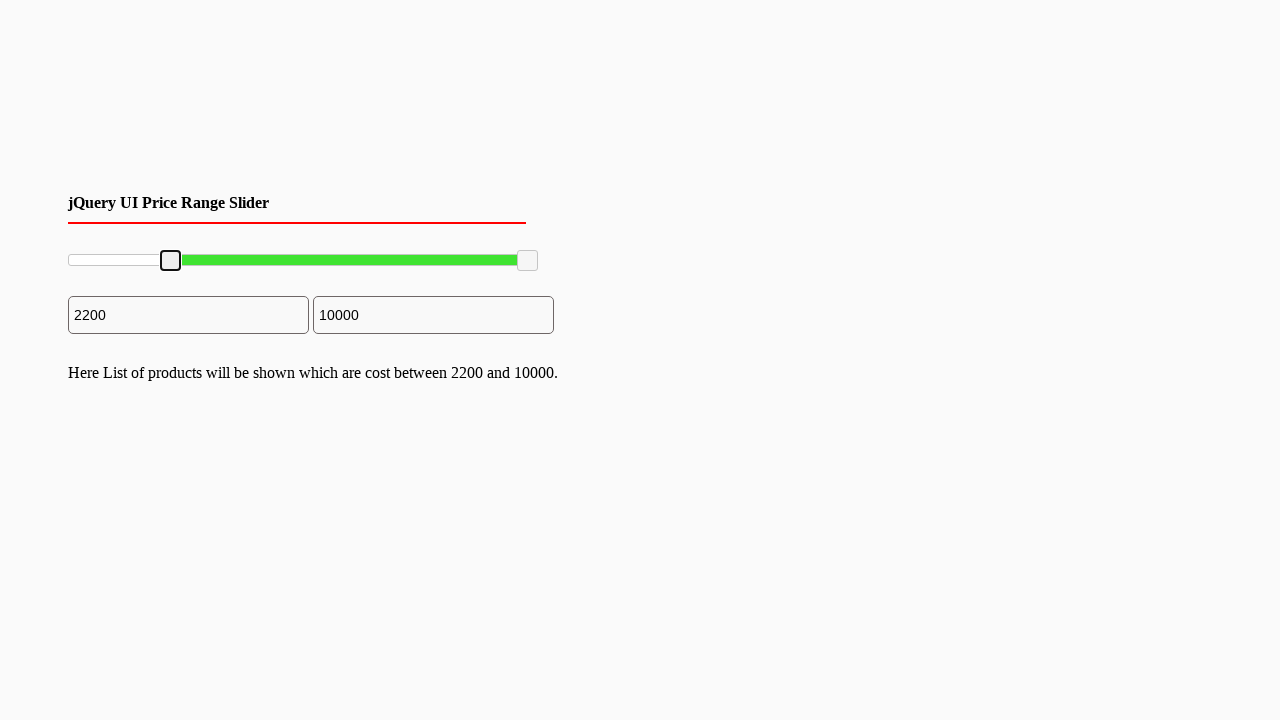

Retrieved bounding box of maximum slider
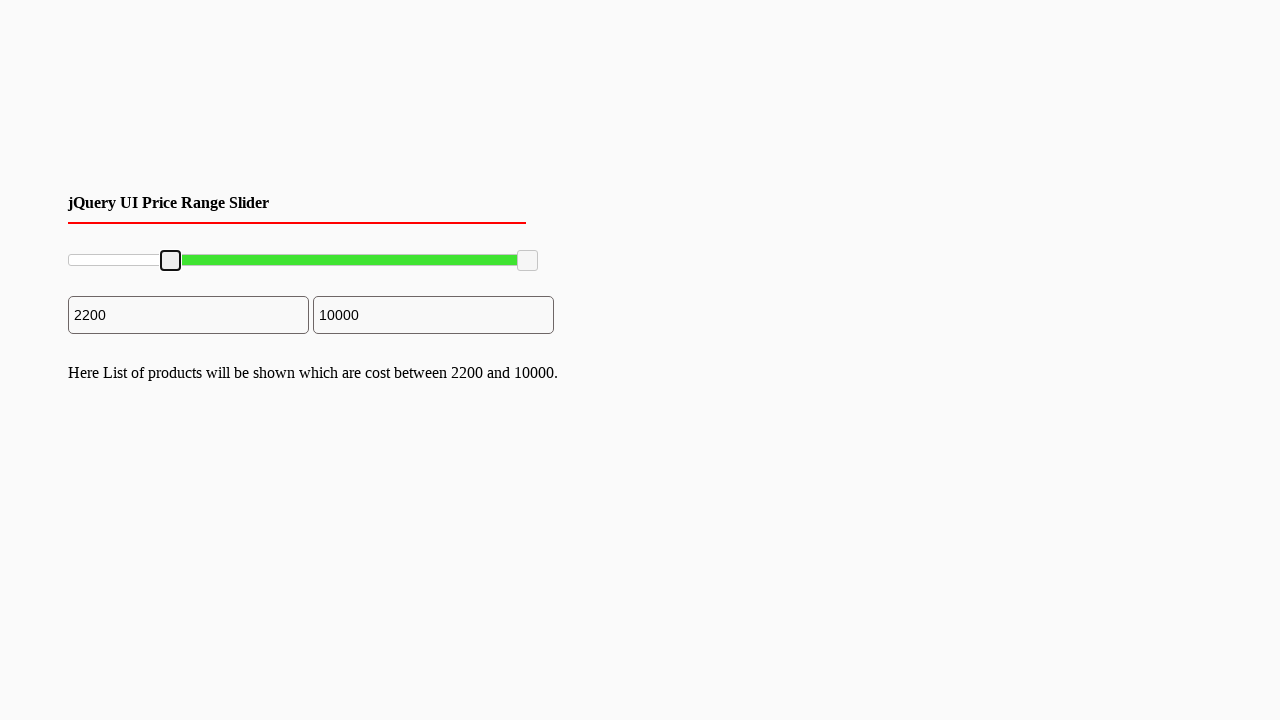

Moved mouse to maximum slider center at (528, 261)
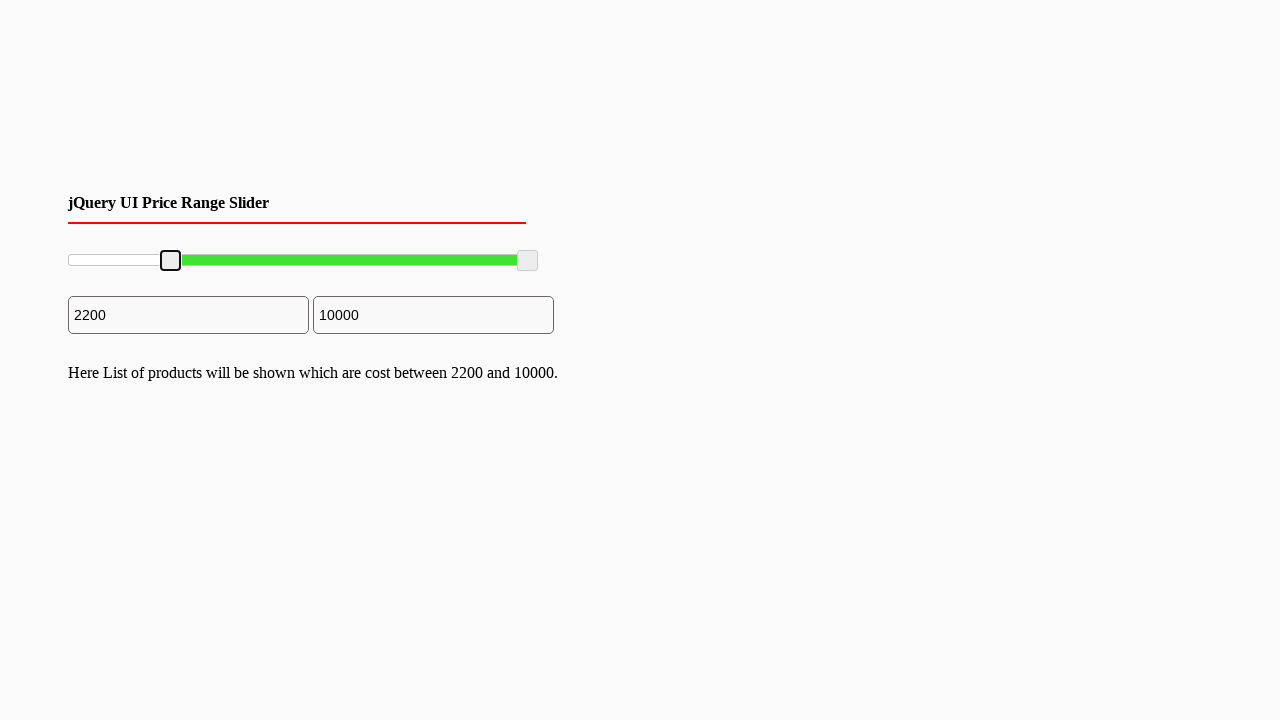

Pressed down mouse button on maximum slider at (528, 261)
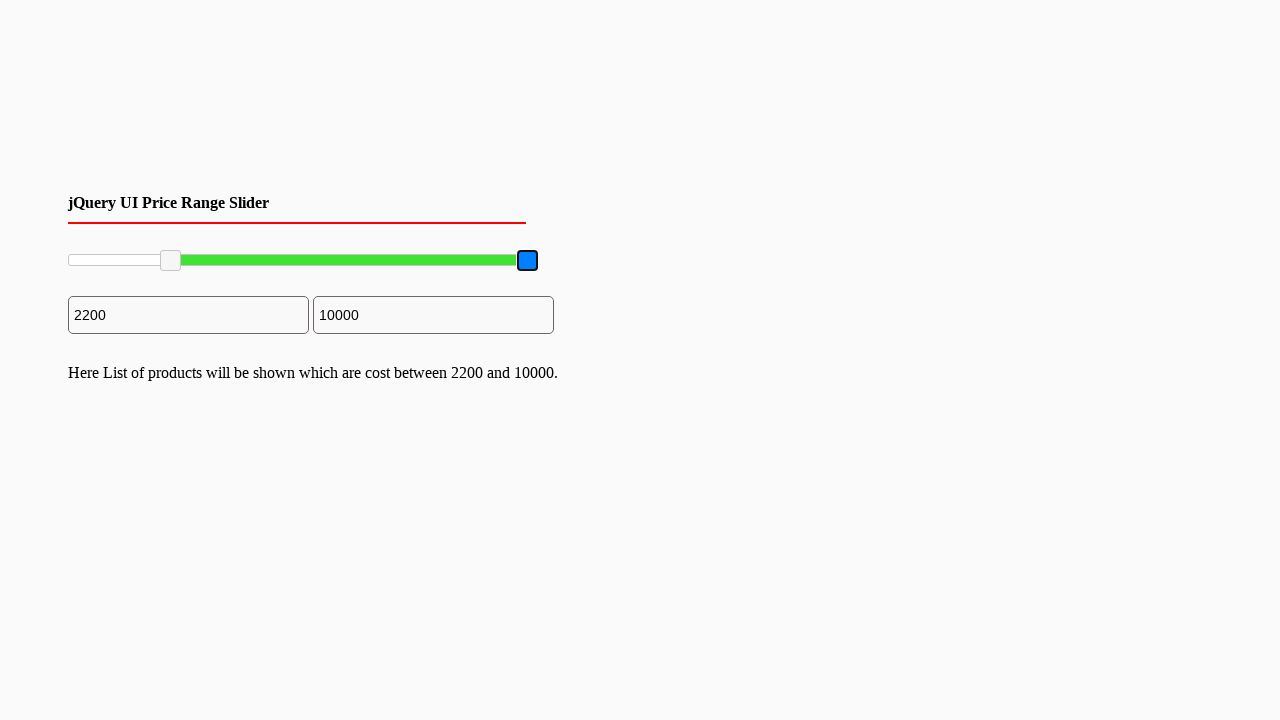

Dragged maximum slider to the left by 100 pixels at (428, 261)
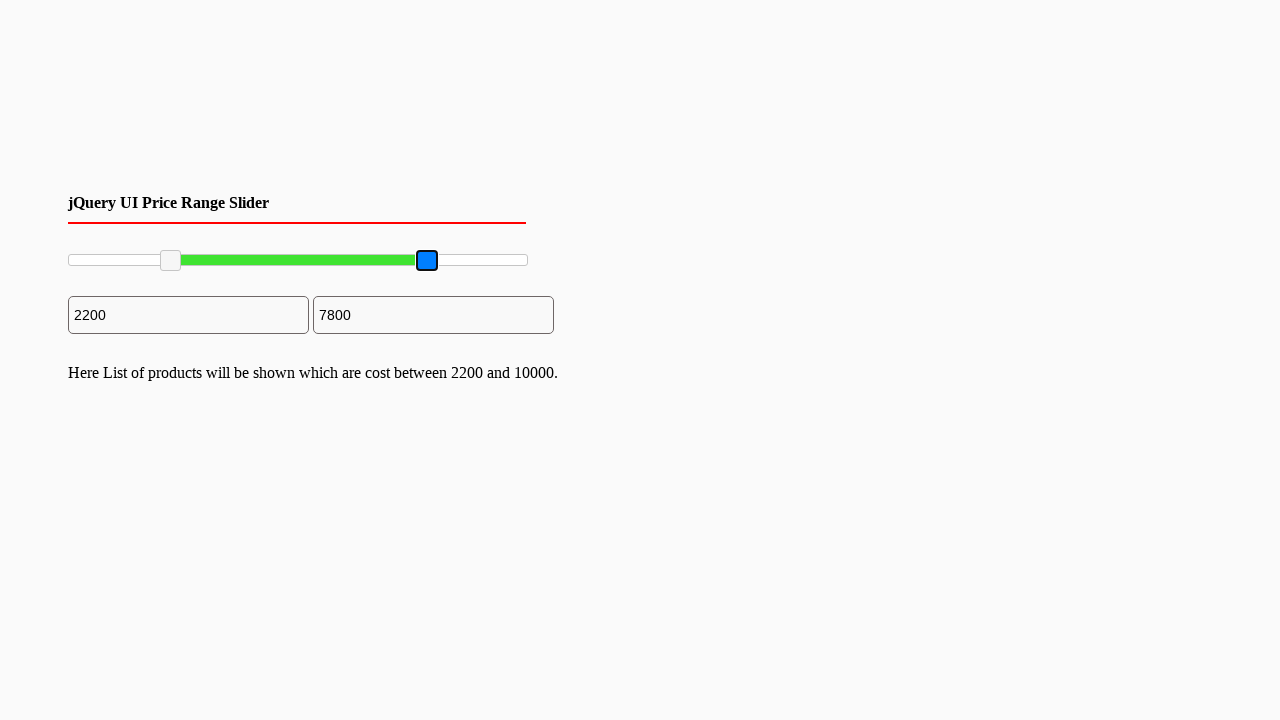

Released mouse button after dragging maximum slider at (428, 261)
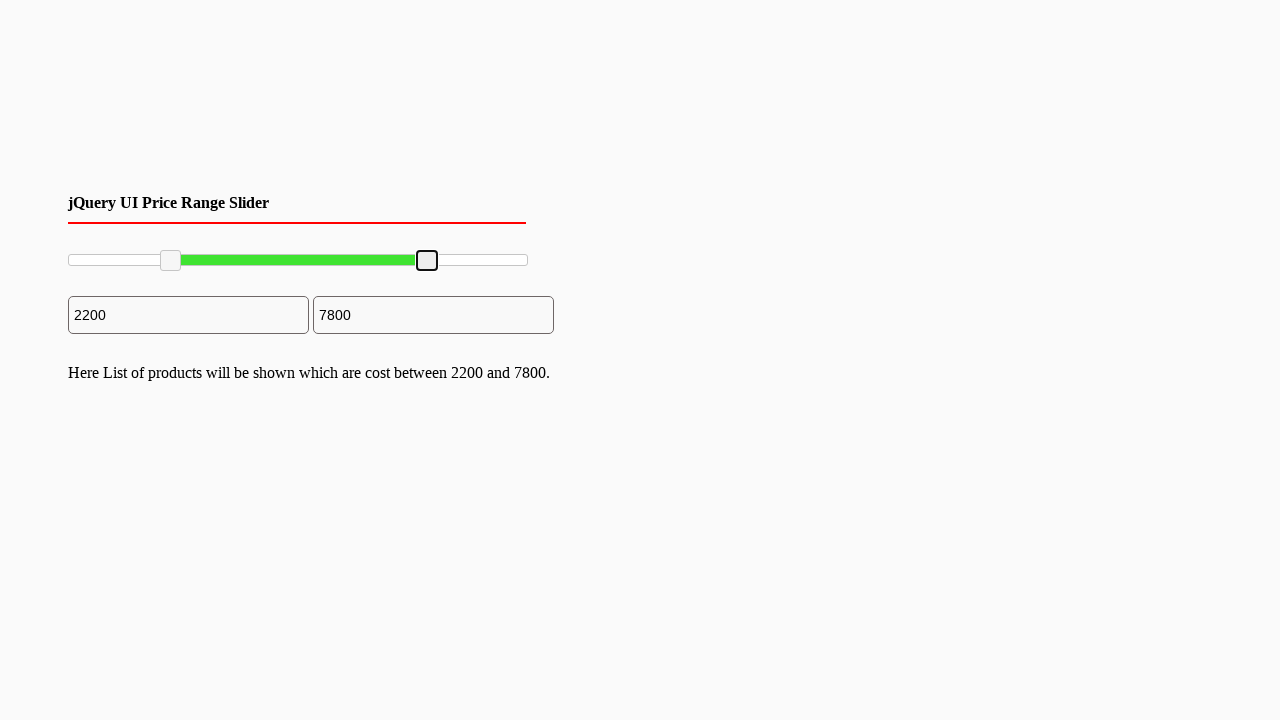

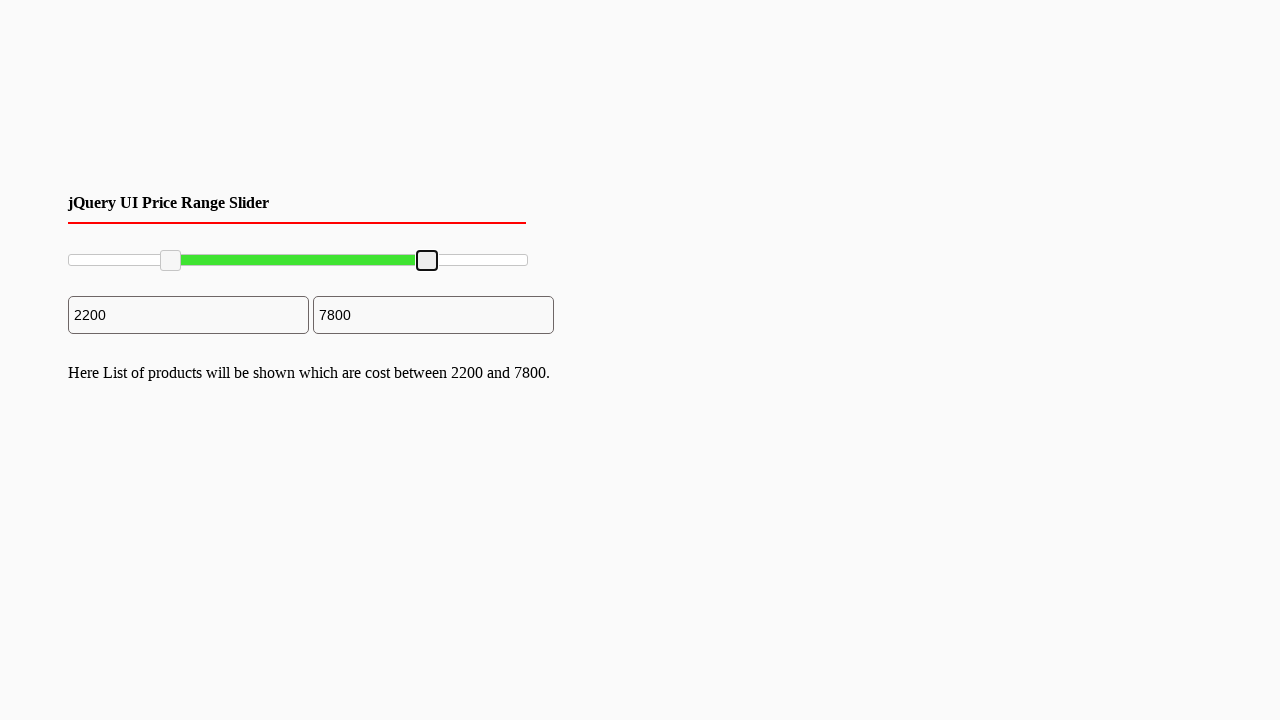